Tests MailChimp password validation by entering various password combinations and verifying validation messages

Starting URL: https://login.mailchimp.com/signup/

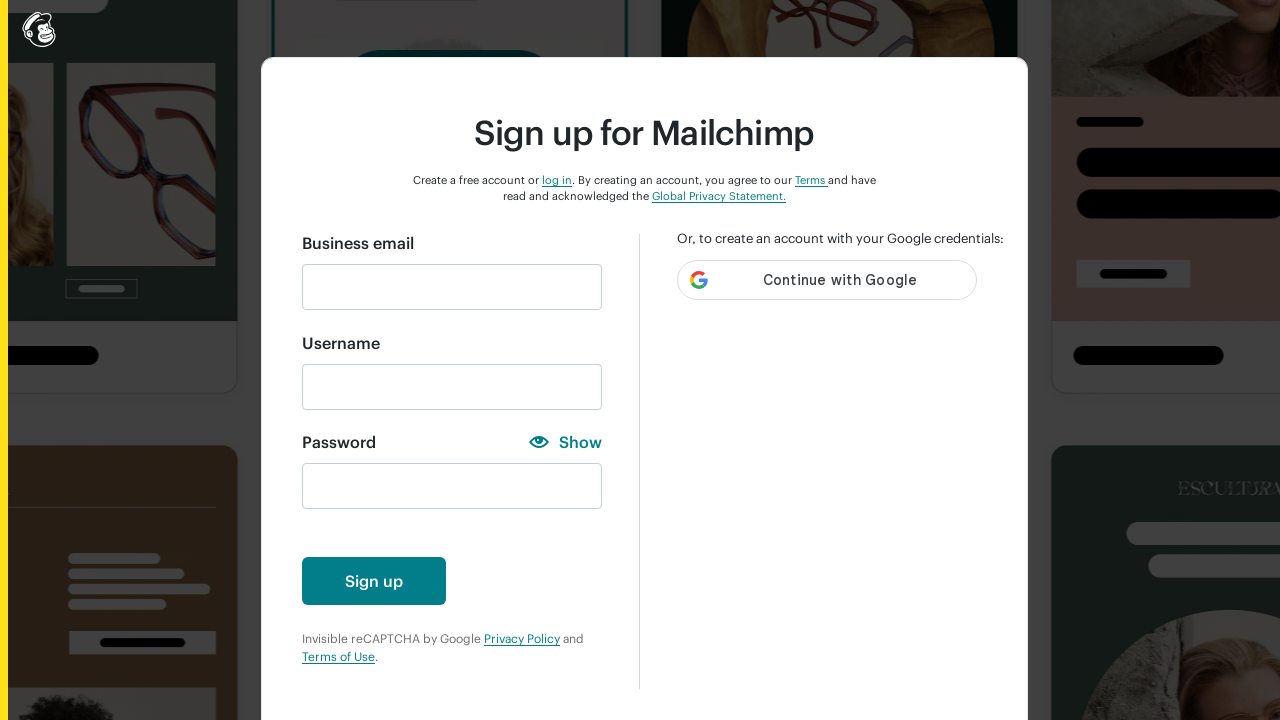

Entered email address 'tien@gmail.com' on input#email
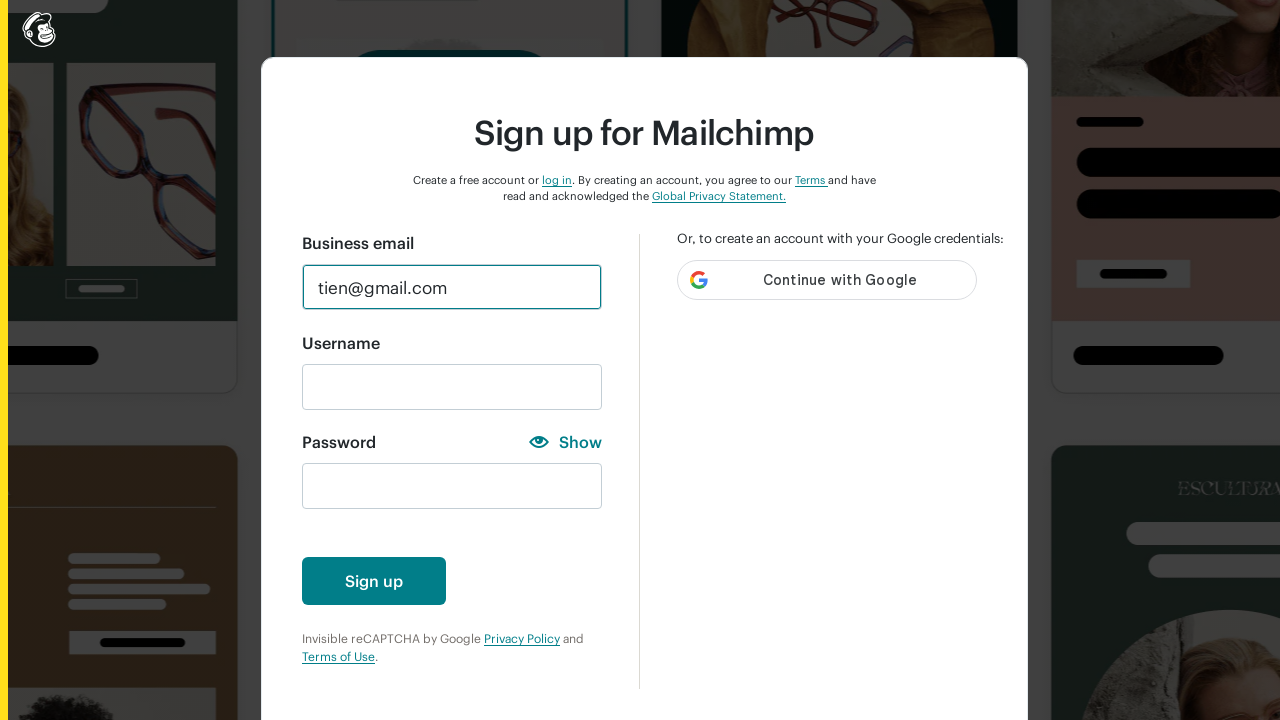

Entered password with numbers only '12345' on input#new_password
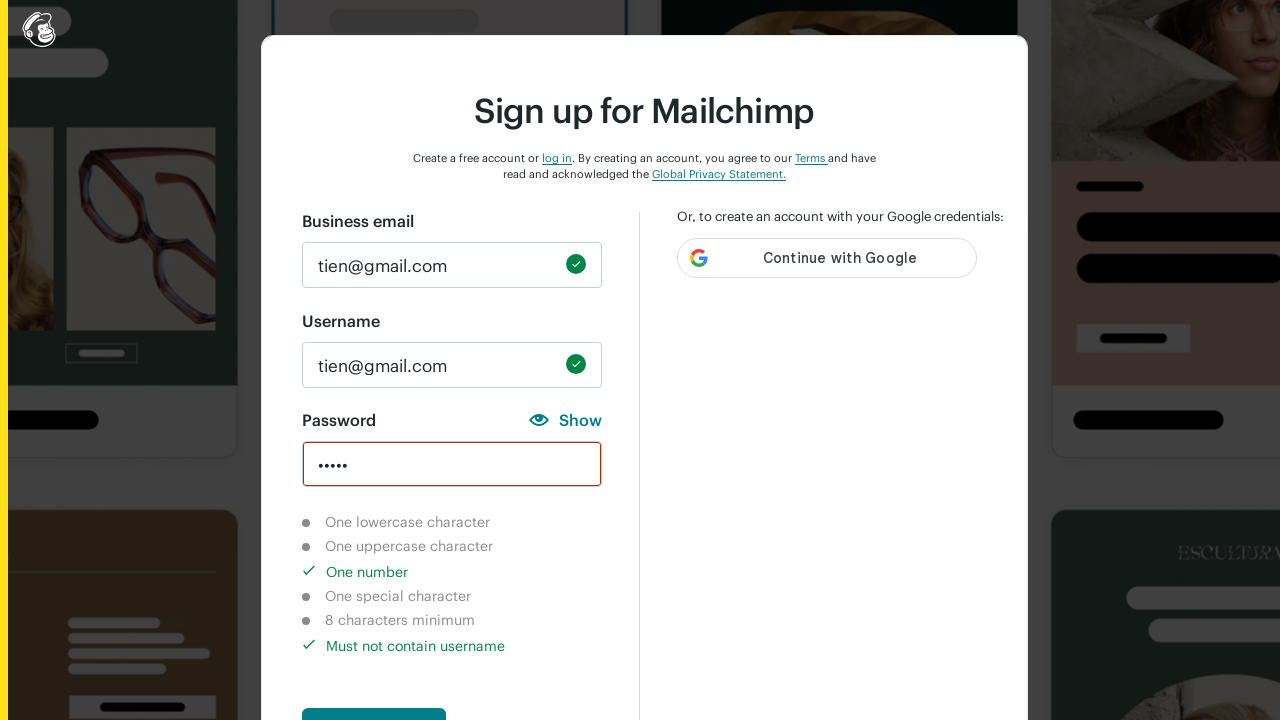

Verified number character validation completed
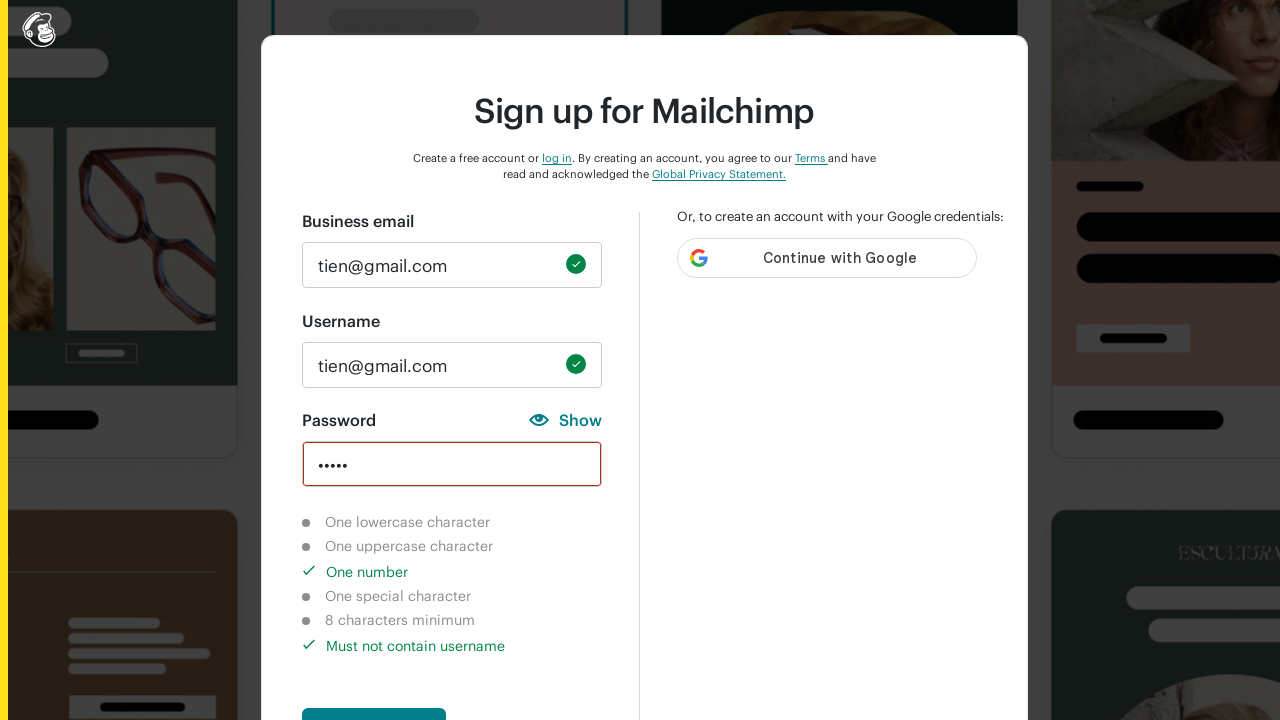

Cleared password field on input#new_password
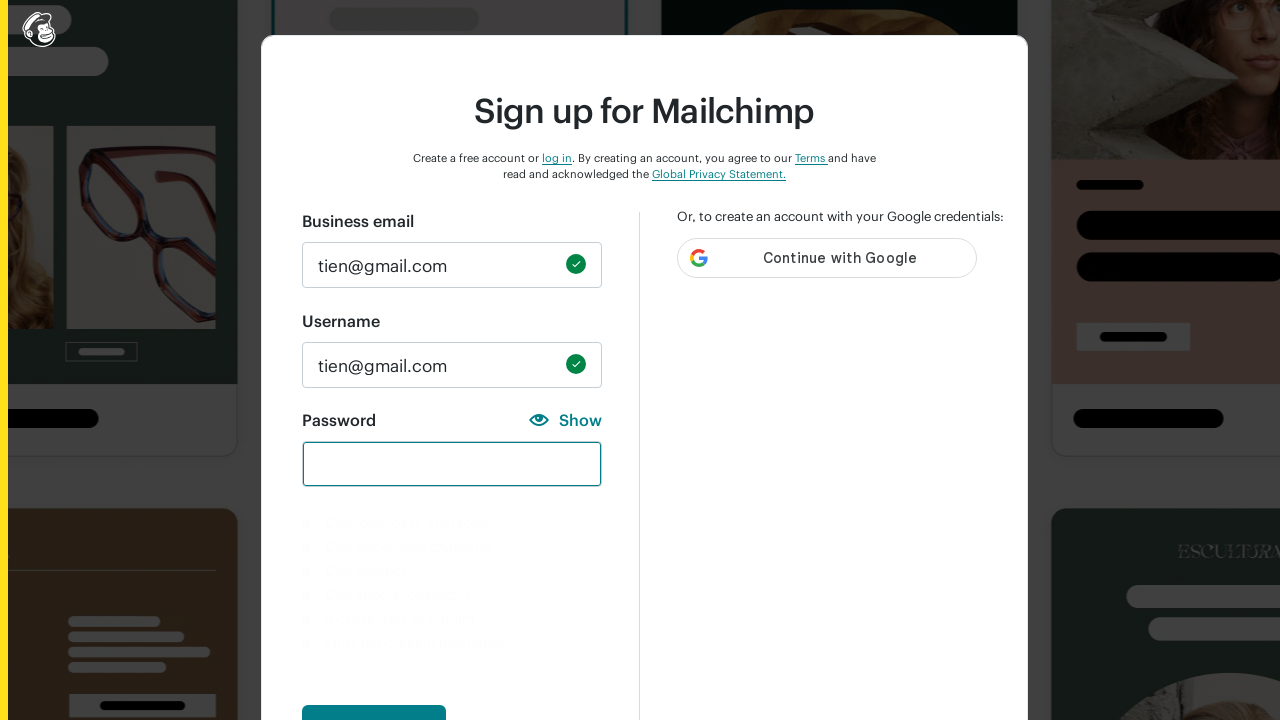

Entered password with lowercase letters 'auto' on input#new_password
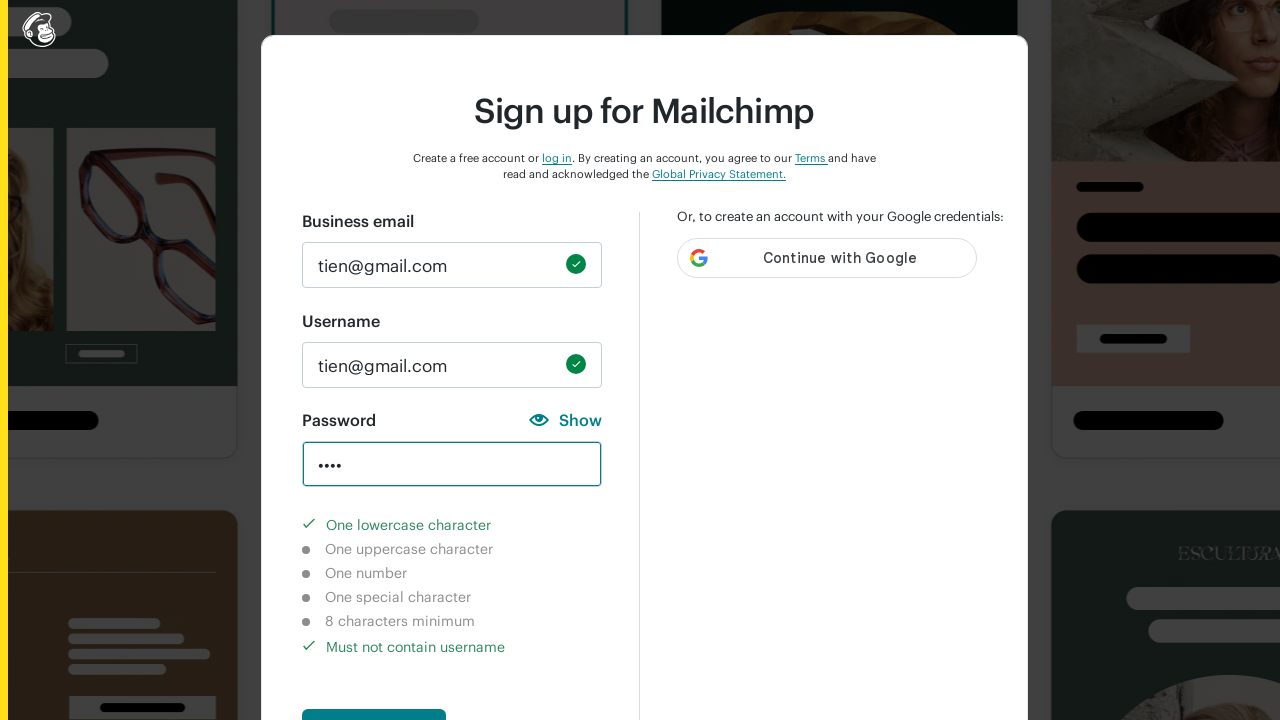

Verified lowercase character validation completed
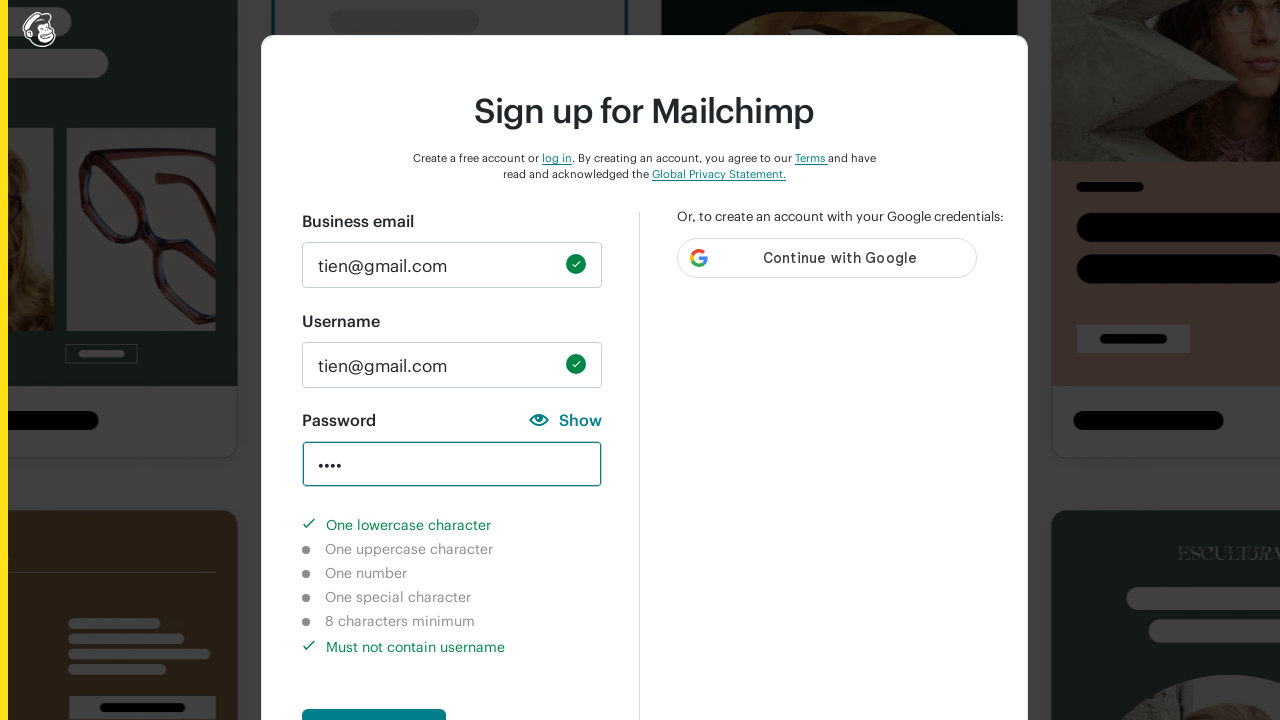

Cleared password field on input#new_password
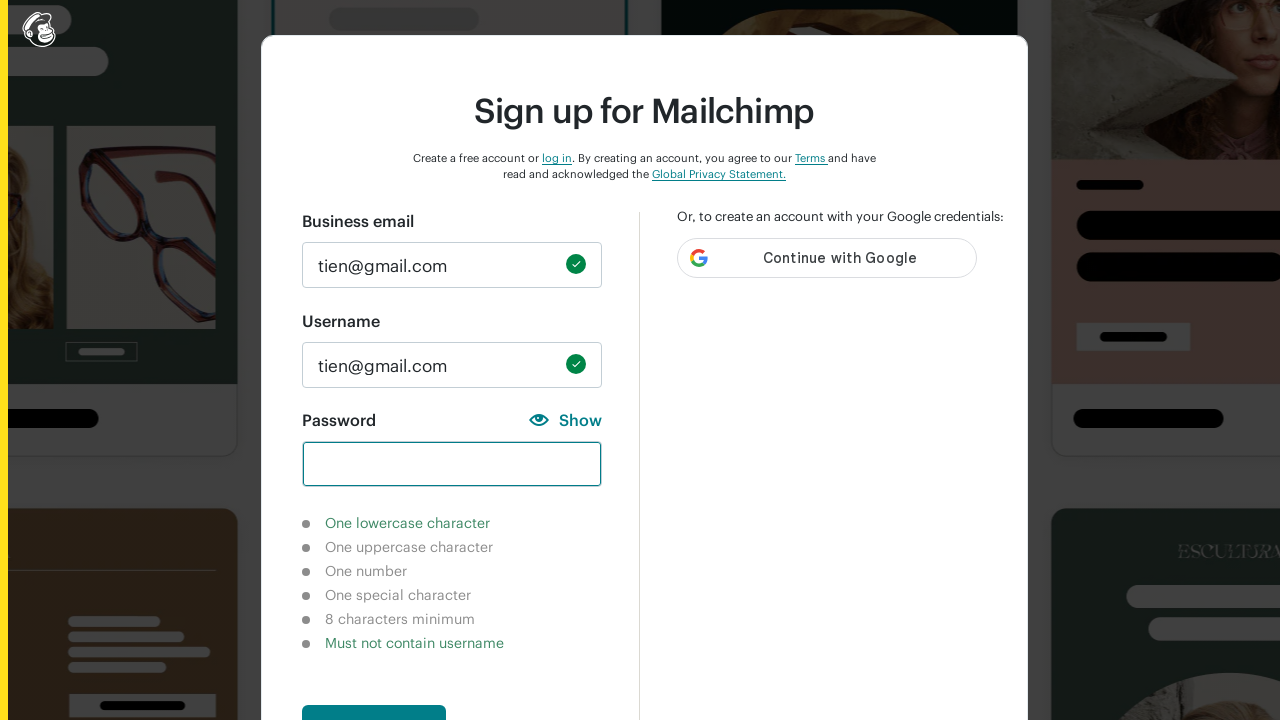

Entered password with uppercase letters 'AUTO' on input#new_password
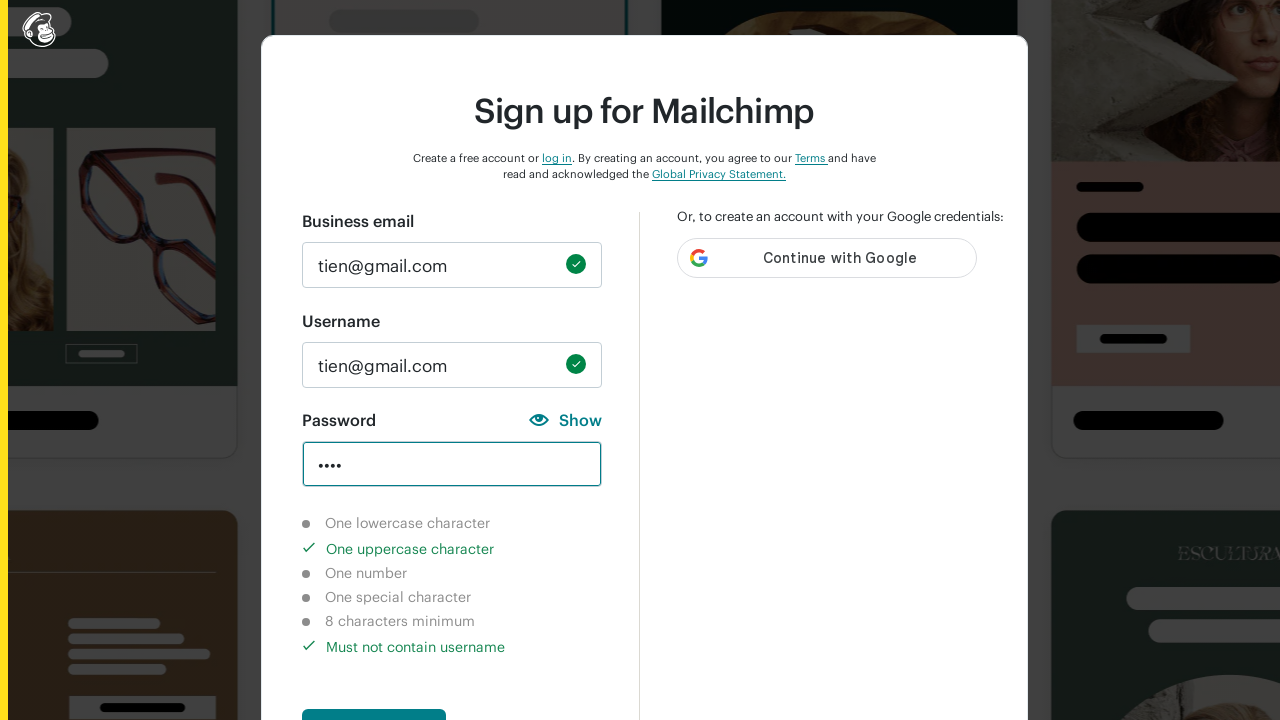

Verified uppercase character validation completed
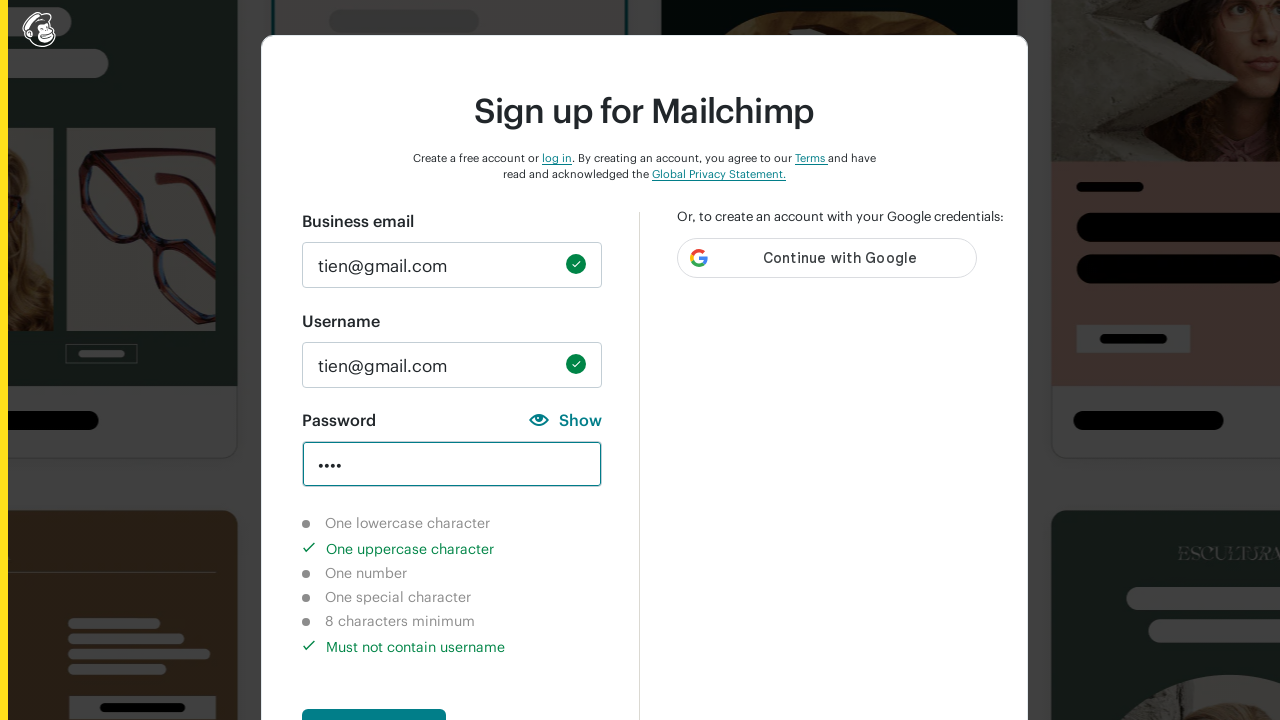

Cleared password field on input#new_password
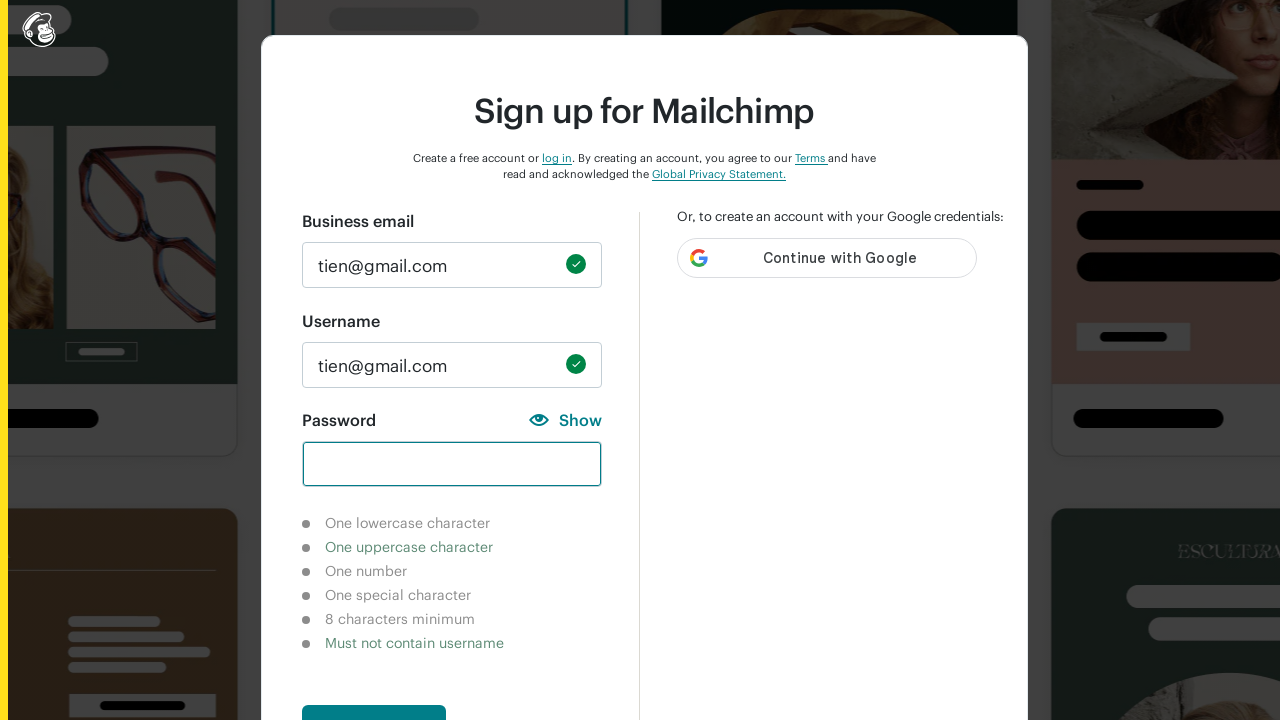

Entered password with special characters '#%^&*' on input#new_password
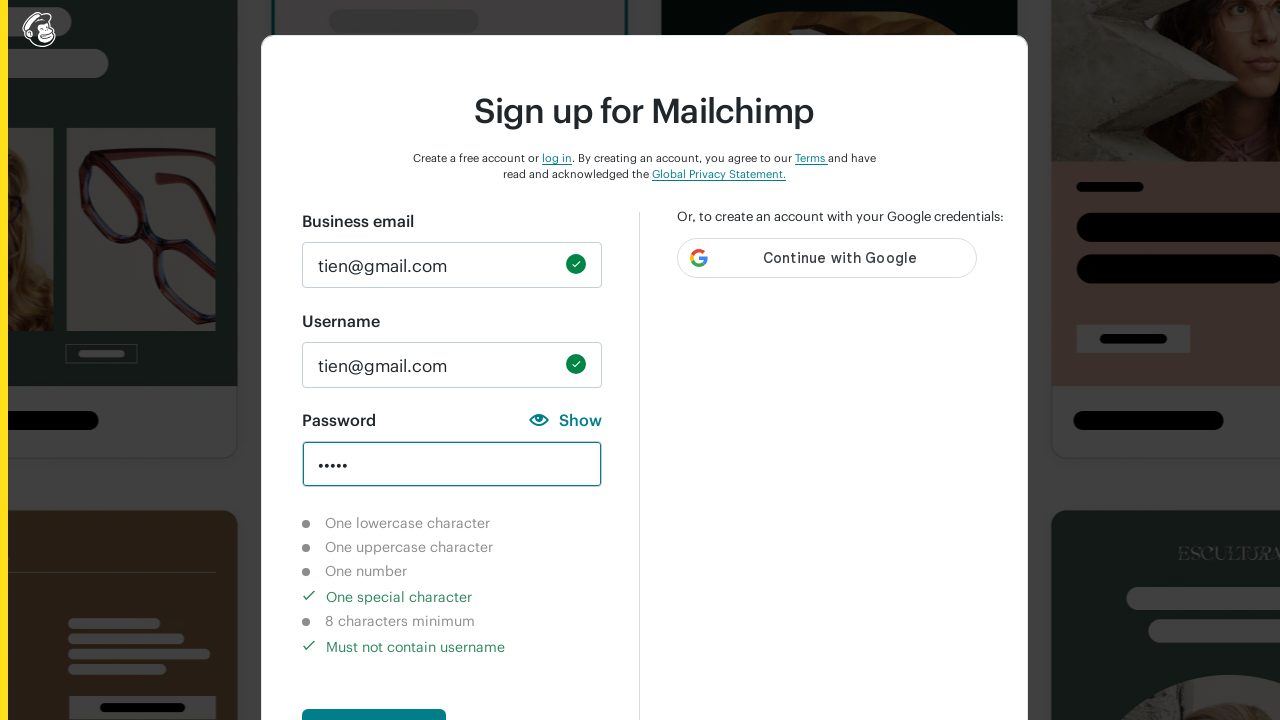

Verified special character validation completed
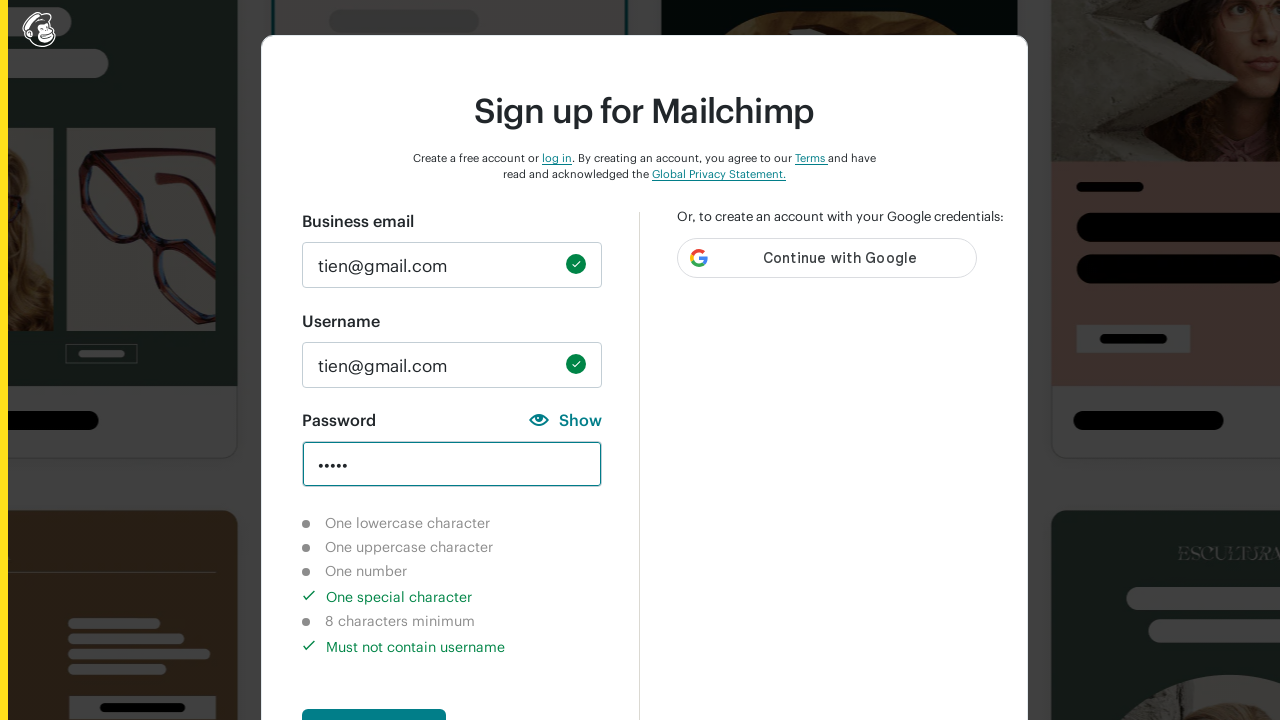

Cleared password field on input#new_password
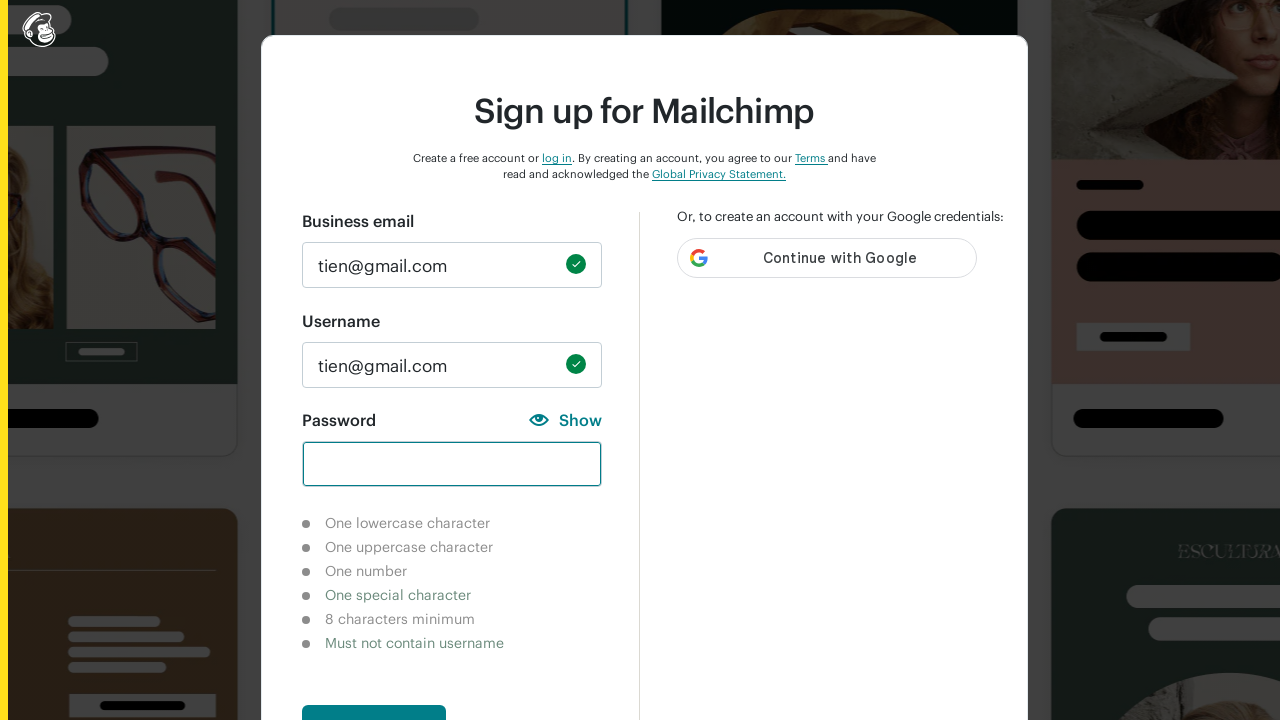

Entered password with 8 characters '12345678' on input#new_password
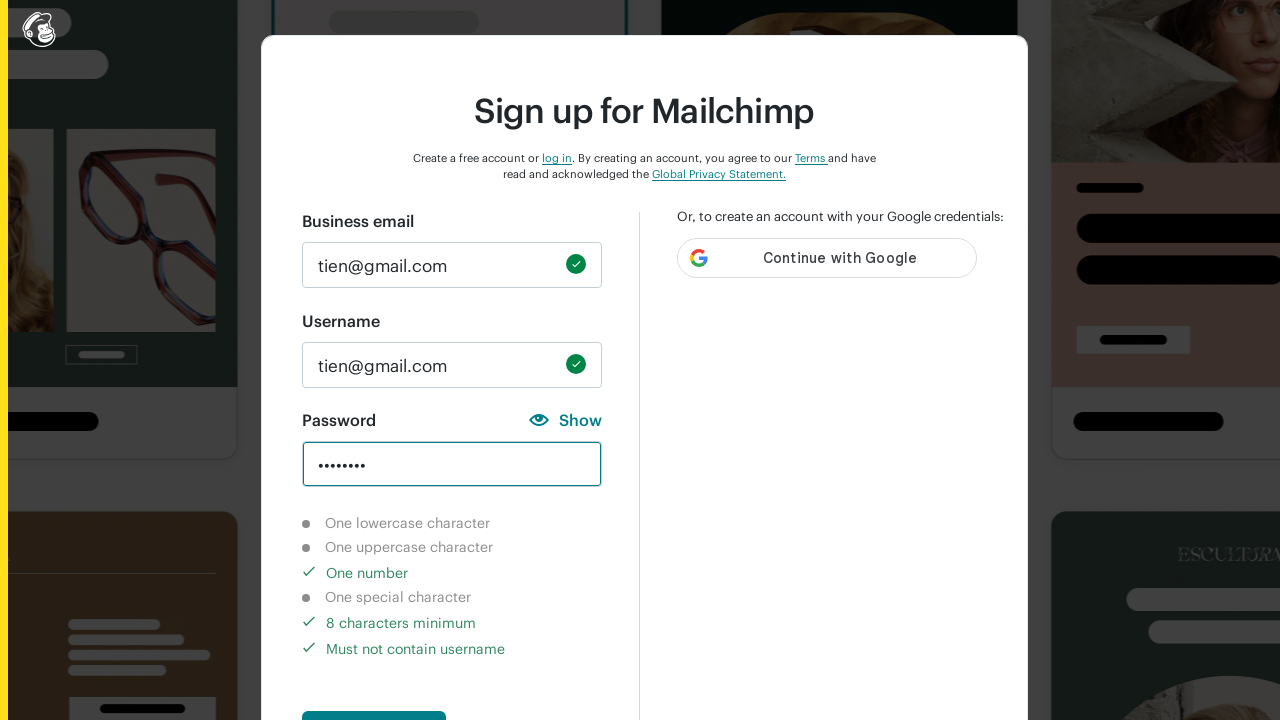

Verified 8-character minimum length validation completed
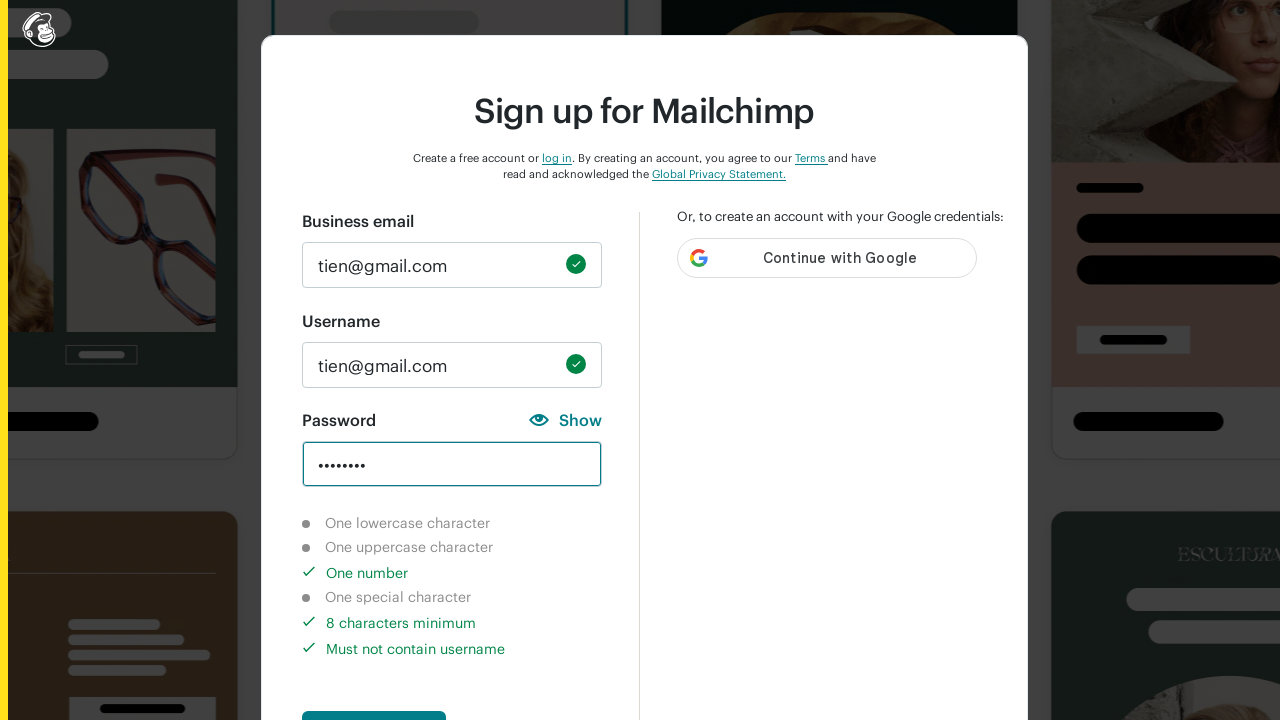

Cleared password field on input#new_password
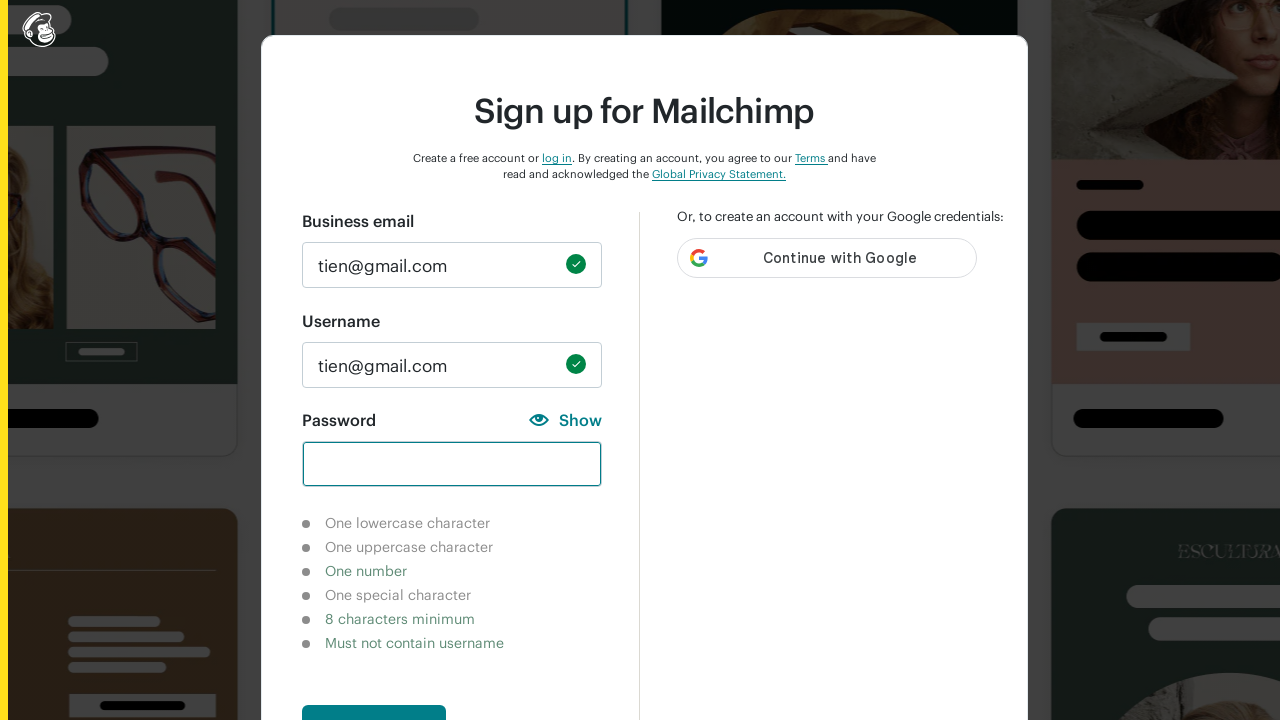

Entered password containing username 'tien' on input#new_password
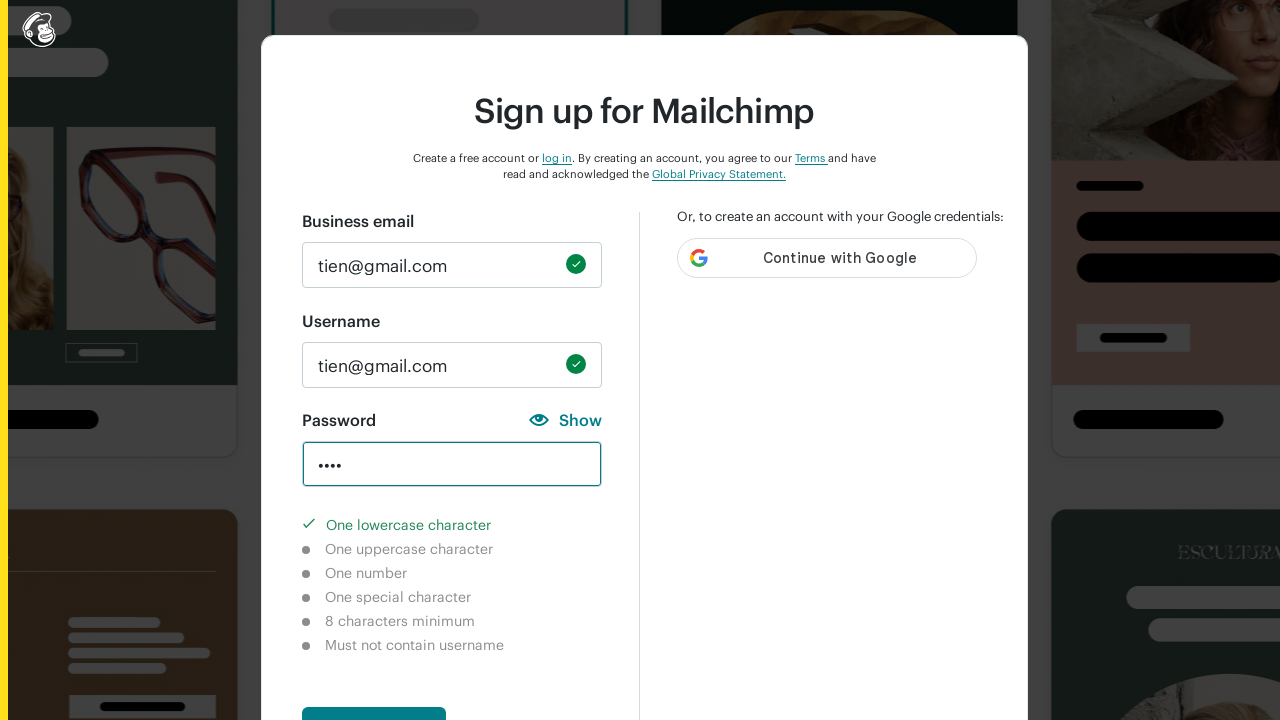

Verified username check validation shows as not completed (password contains username)
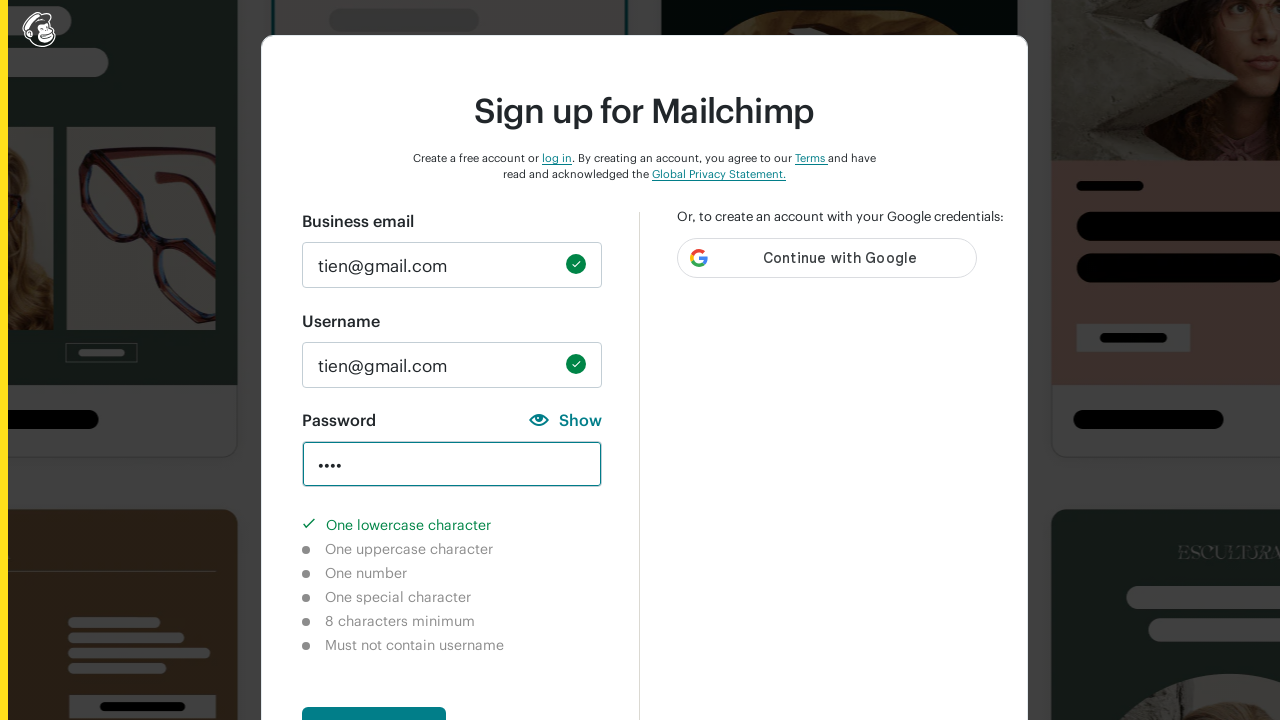

Cleared password field on input#new_password
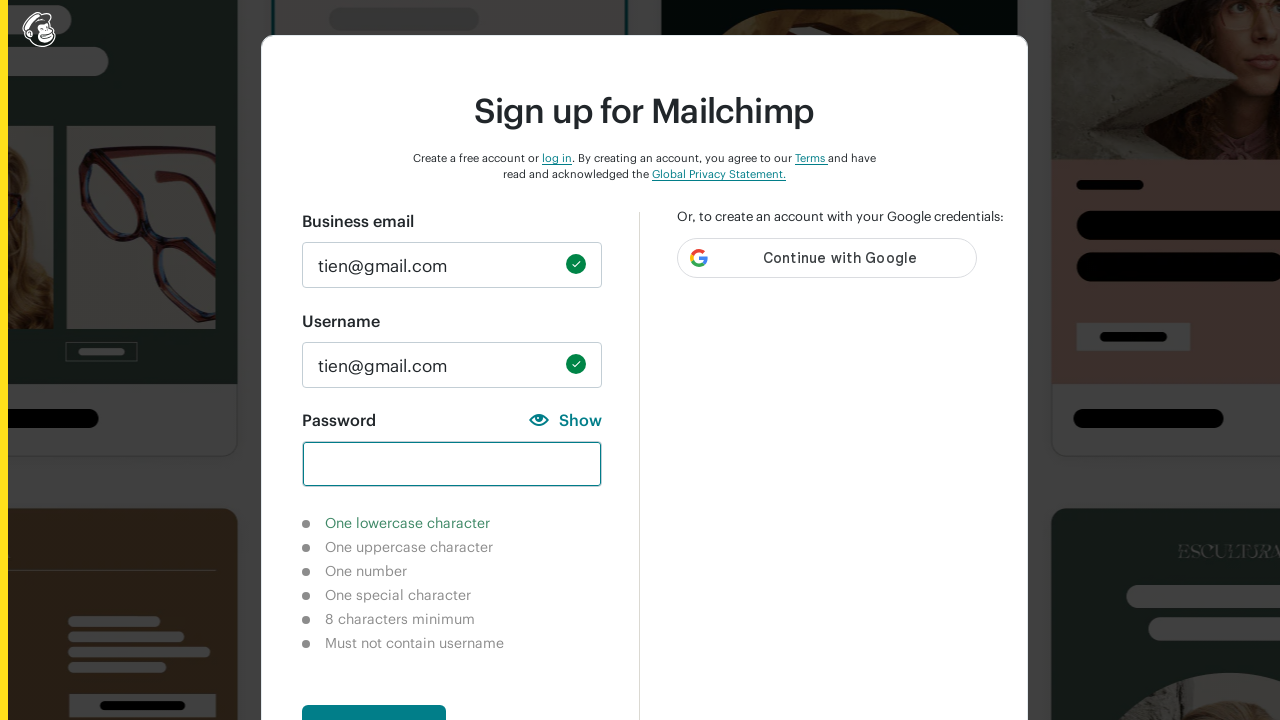

Entered valid password 'Auto123@' on input#new_password
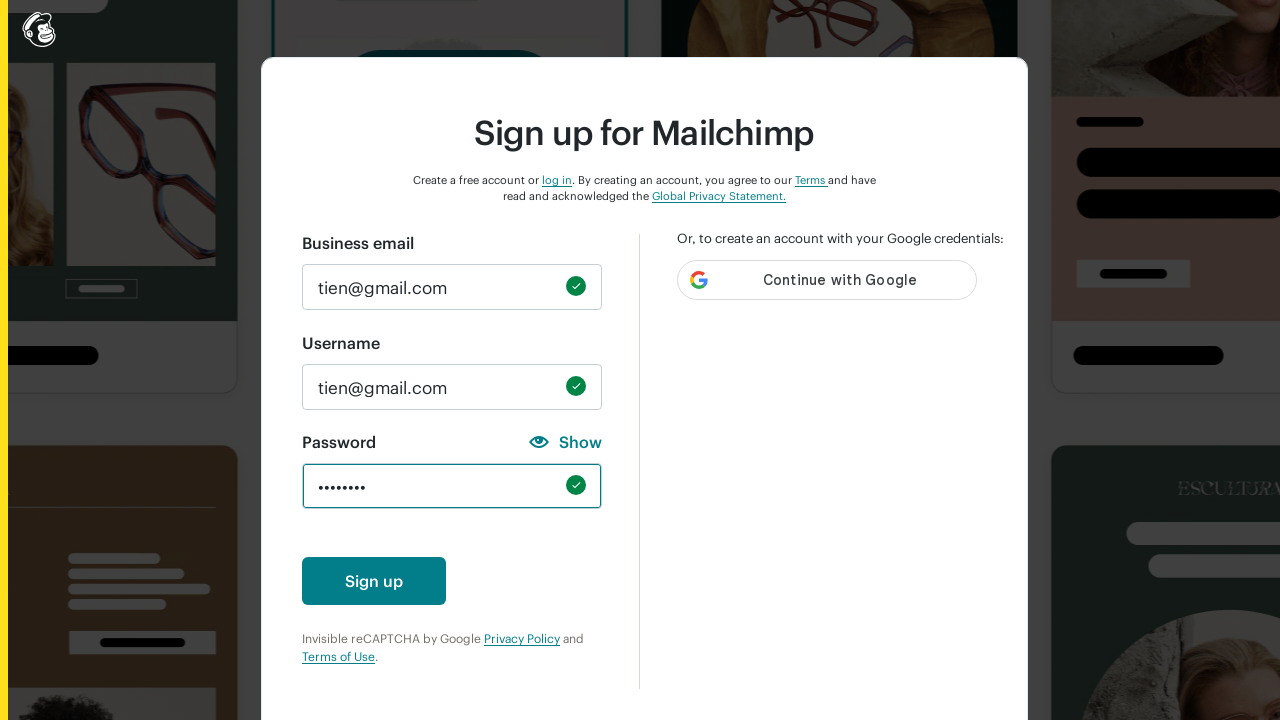

Cleared password field to test empty password validation on input#new_password
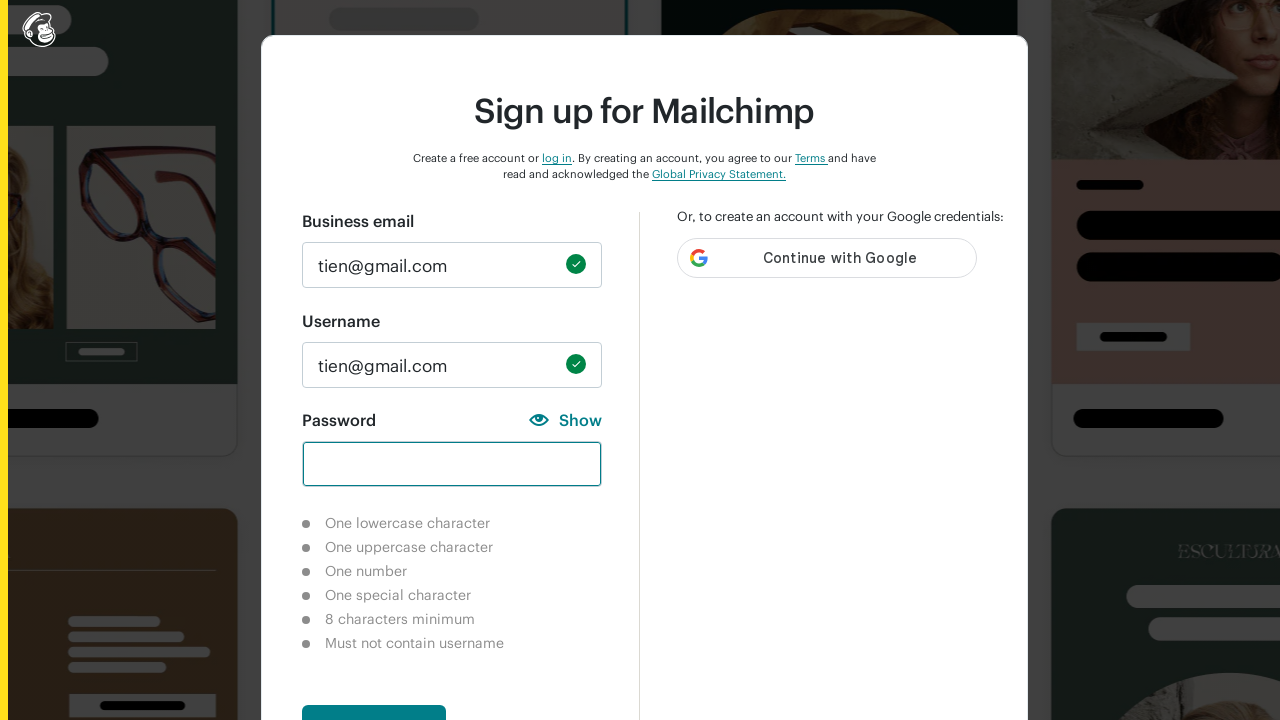

Clicked create account button with empty password at (374, 696) on button#create-account-enabled
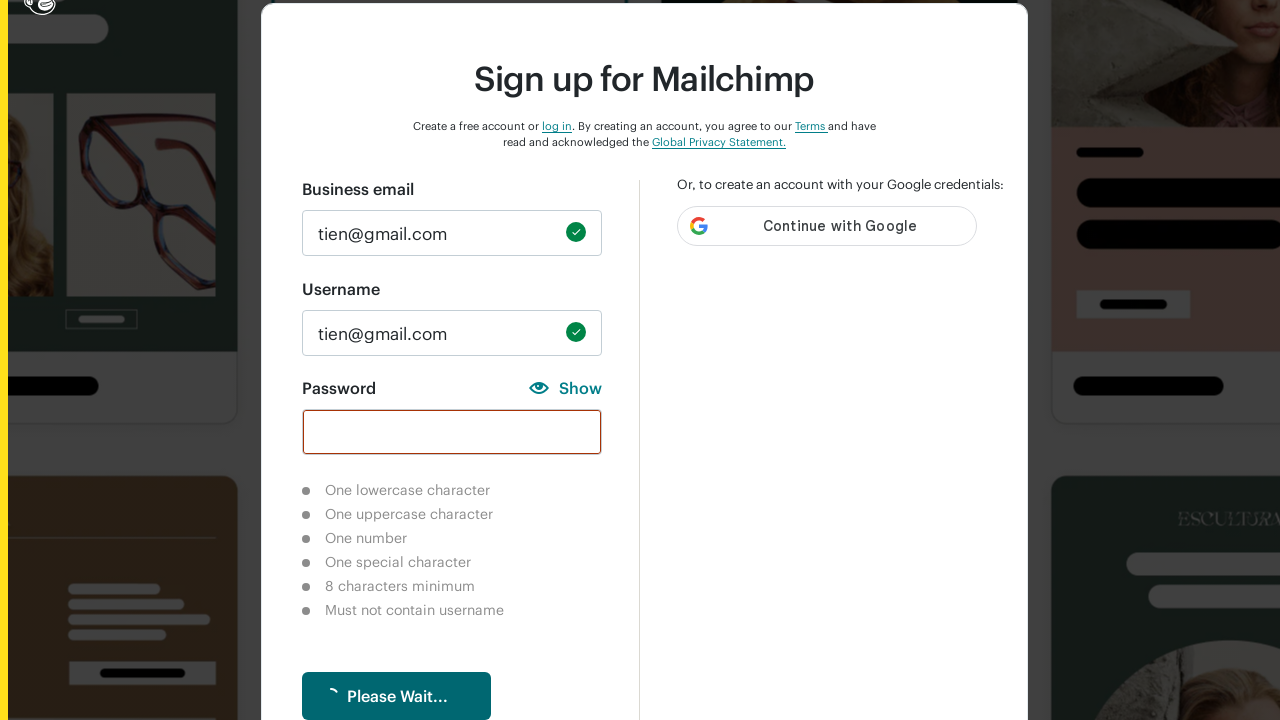

Verified lowercase character validation shows as not completed for empty password
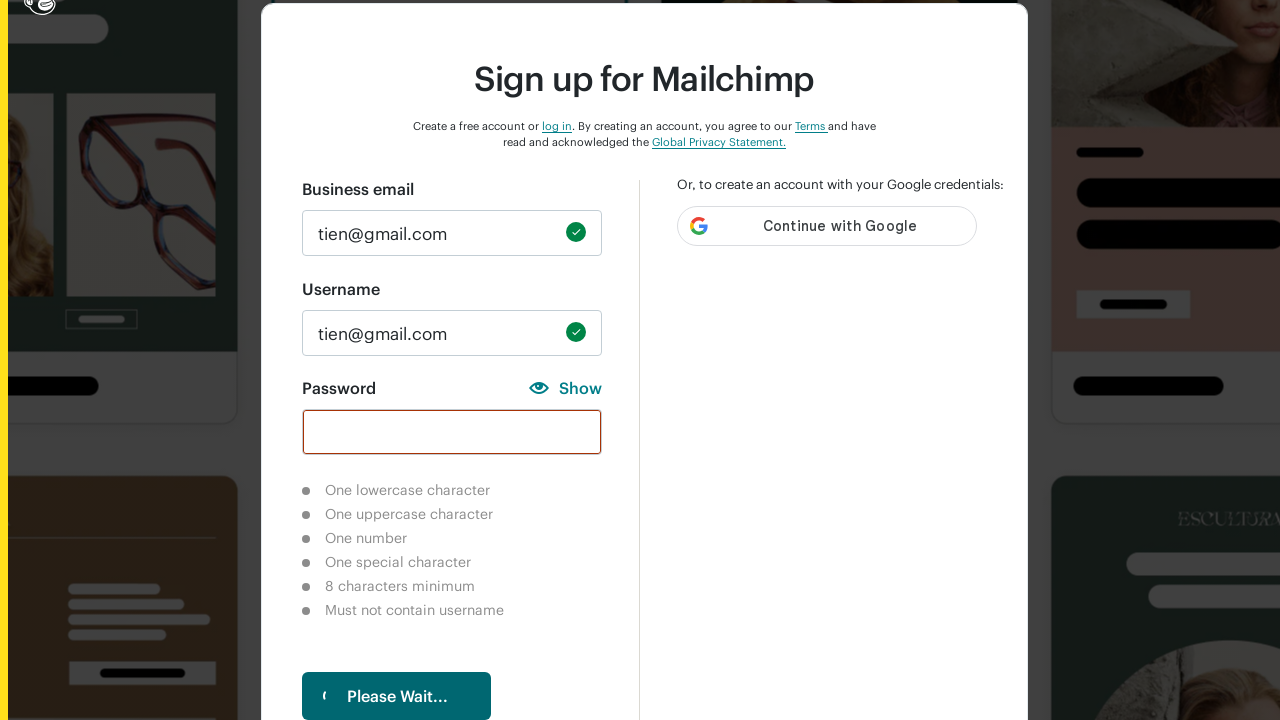

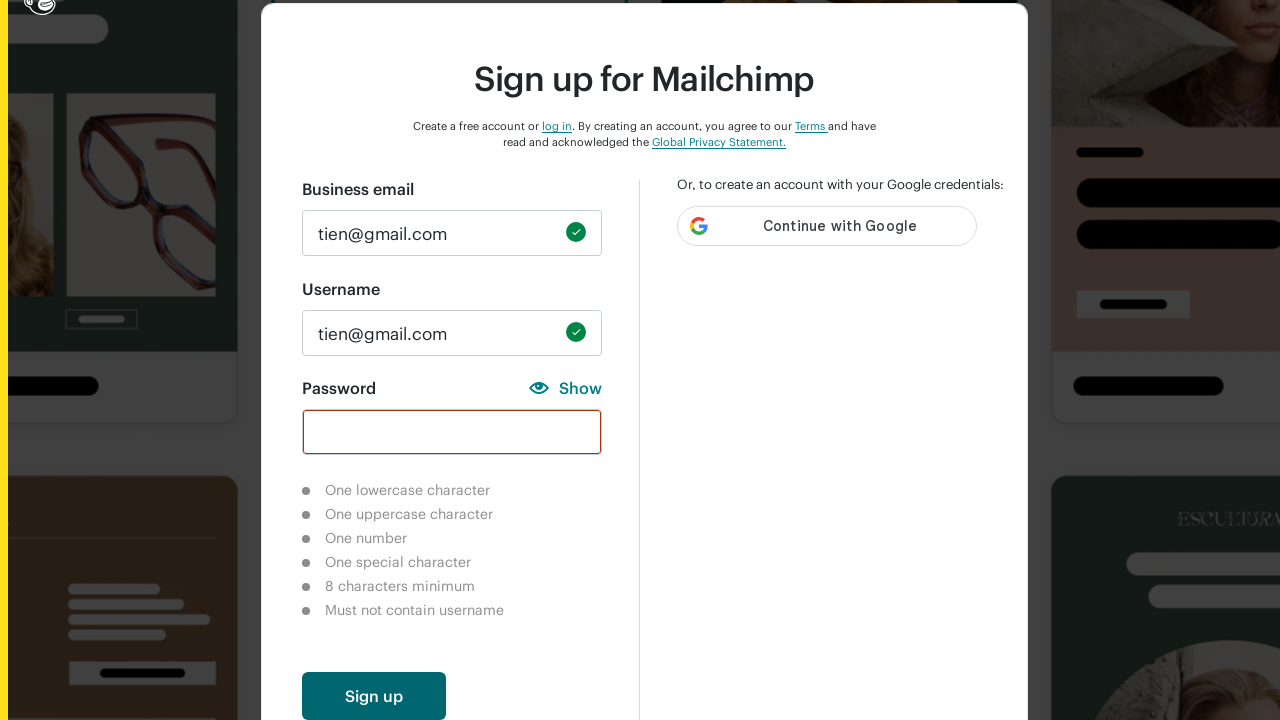